Tests lightbox functionality by clicking to open a lightbox modal and then clicking the close button to dismiss it

Starting URL: http://omayo.blogspot.in/p/lightbox.html

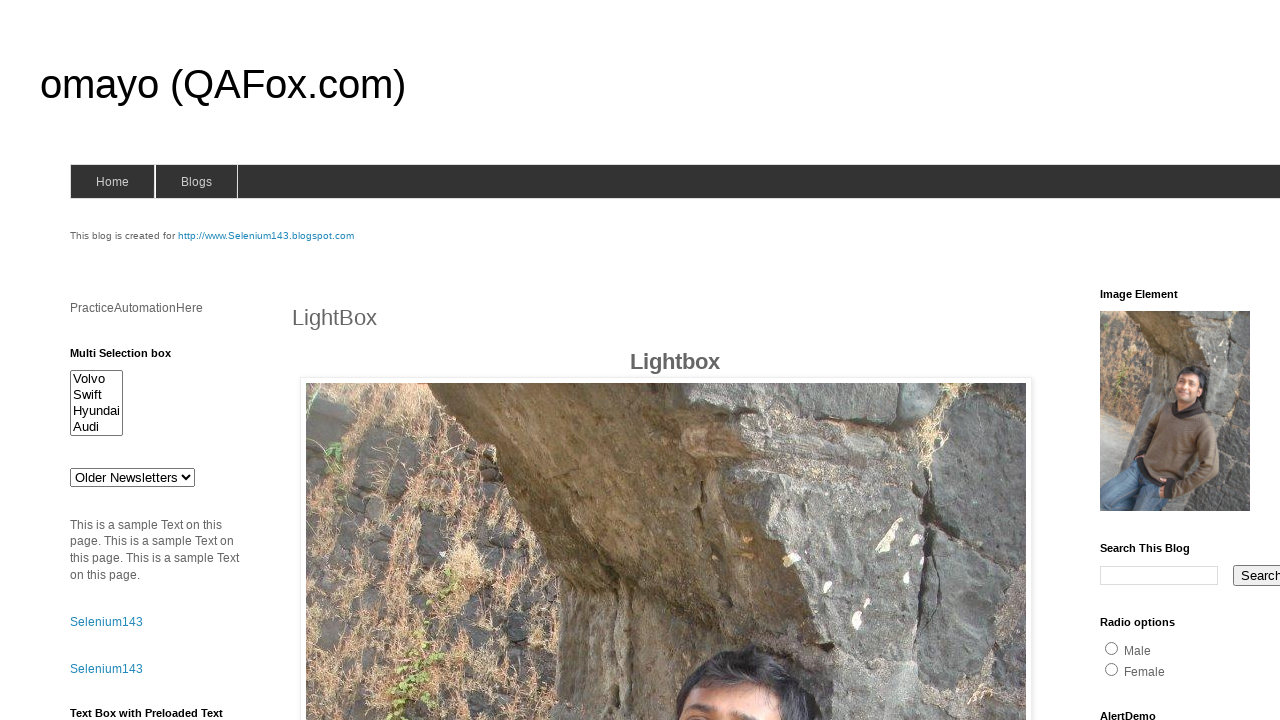

Clicked to open the lightbox modal at (666, 360) on #lightbox1
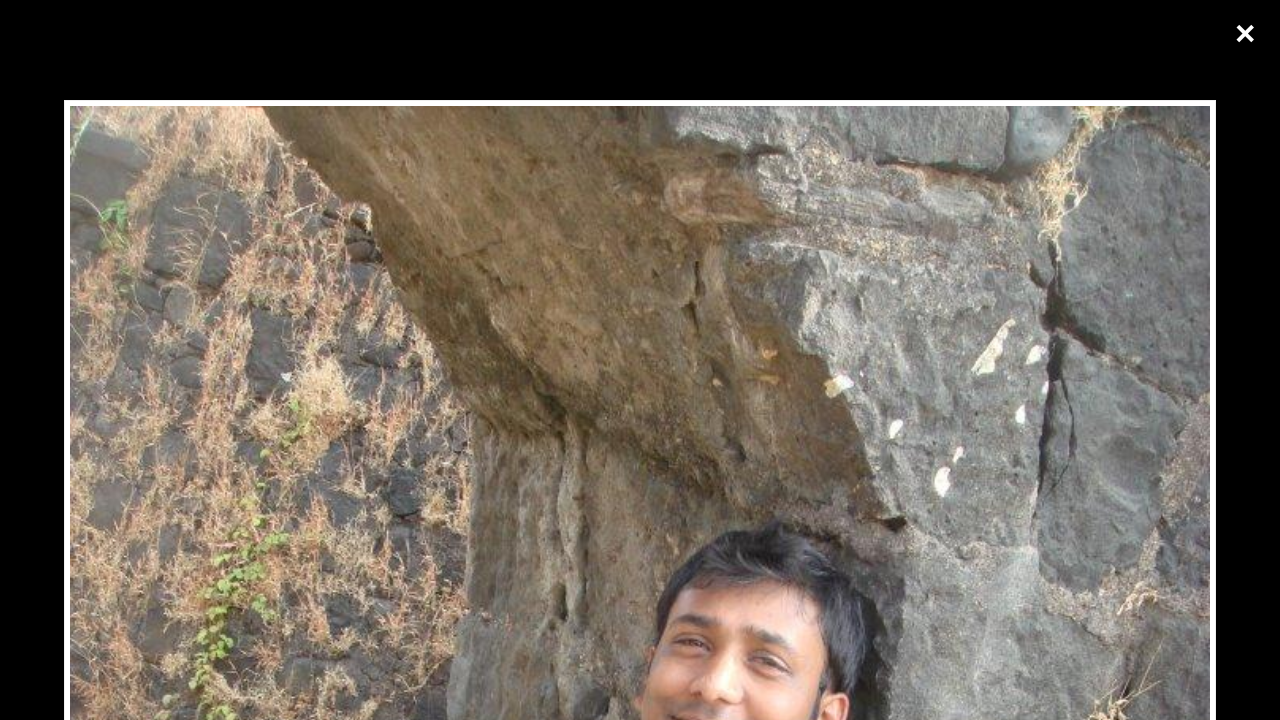

Waited for lightbox to appear
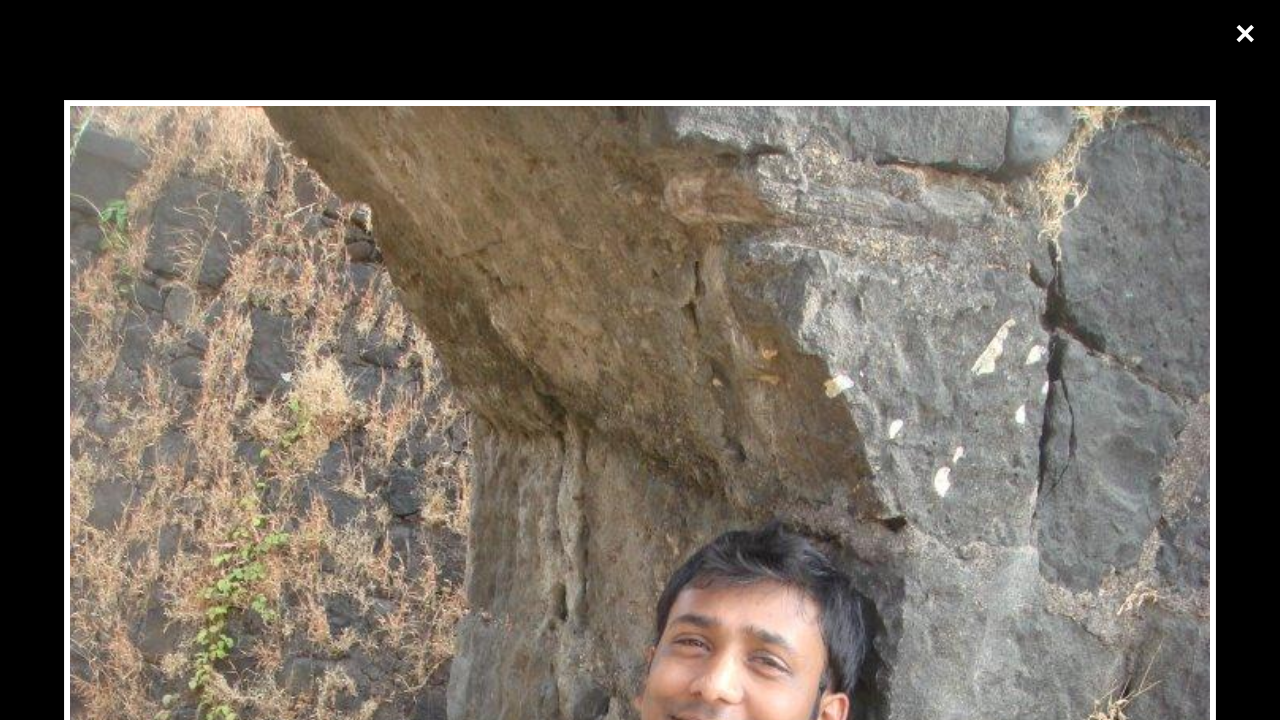

Clicked the close button to dismiss the lightbox at (1245, 34) on .close.cursor
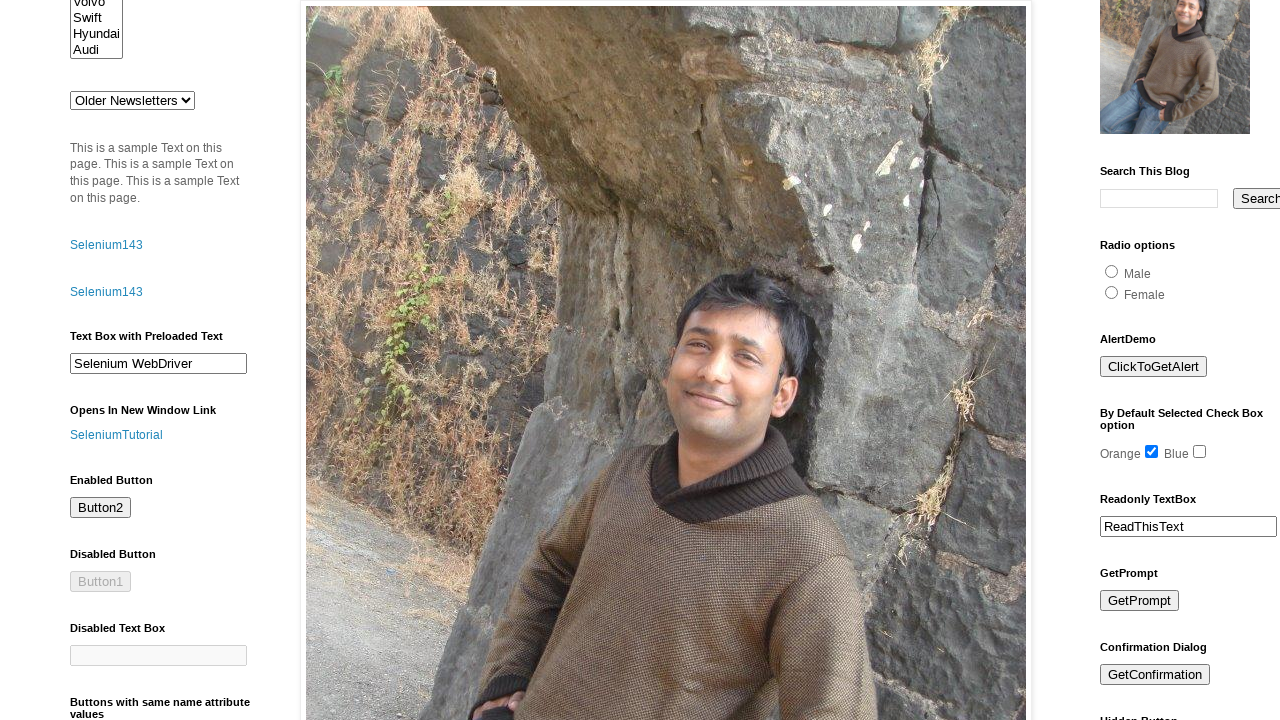

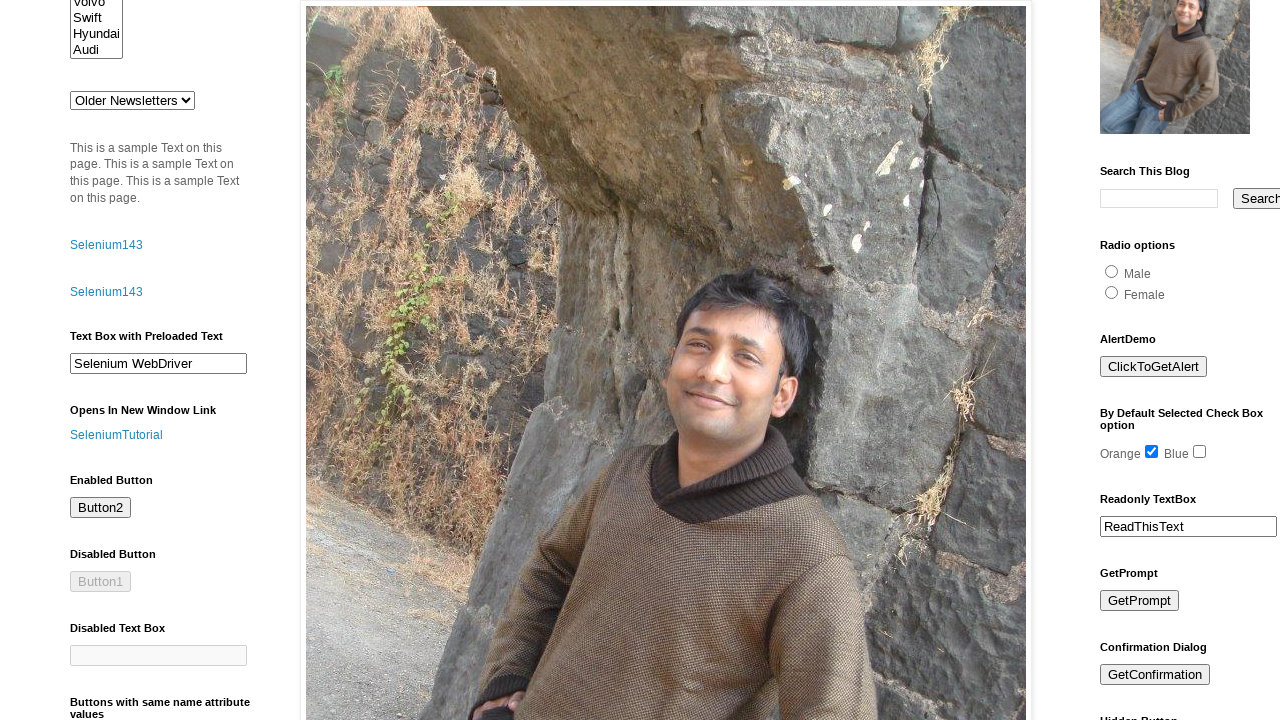